Tests JavaScript alert handling by clicking a button that triggers an alert, reading the alert text, and accepting (dismissing) the alert.

Starting URL: https://demo.automationtesting.in/Alerts.html

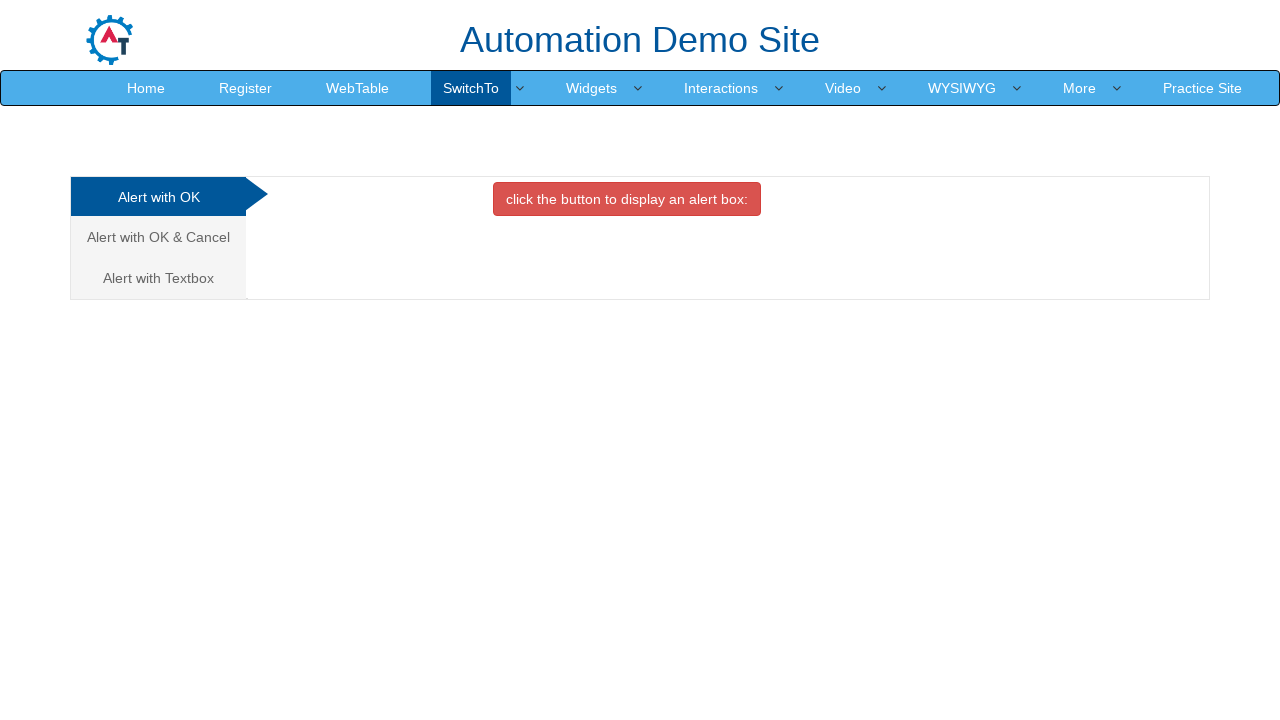

Set up dialog handler to accept alerts
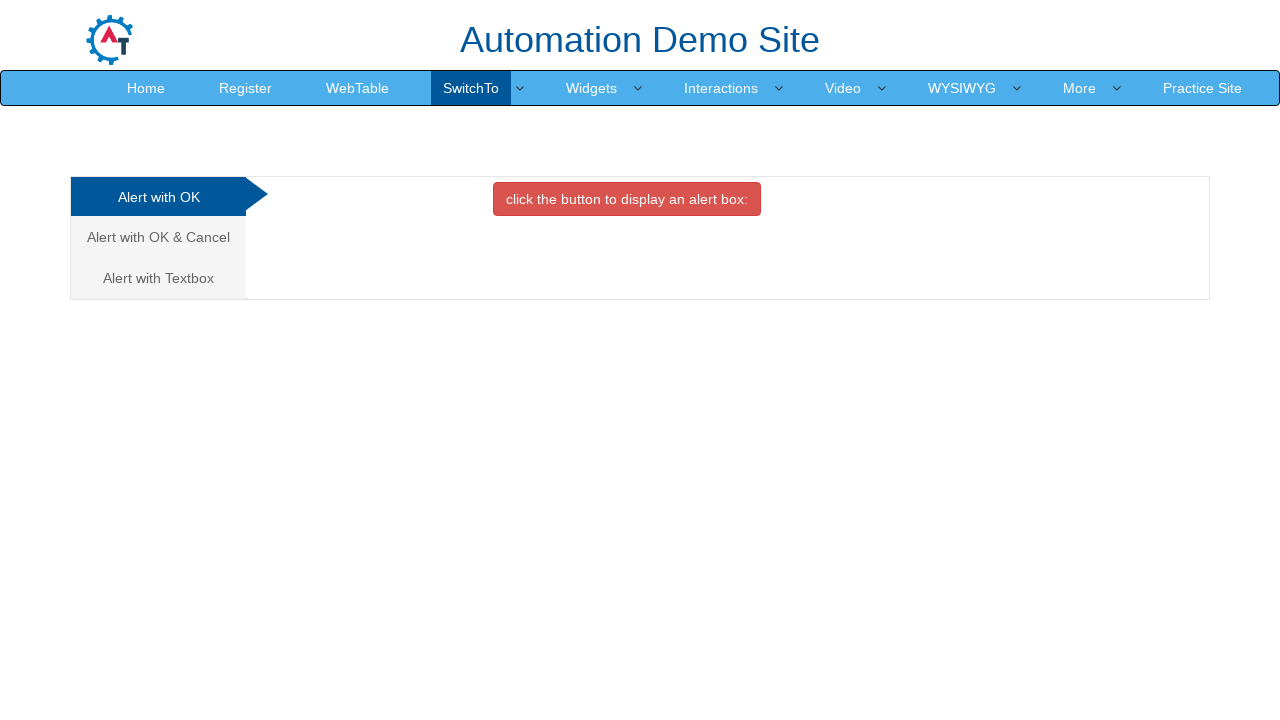

Clicked button to trigger JavaScript alert at (627, 199) on button.btn.btn-danger
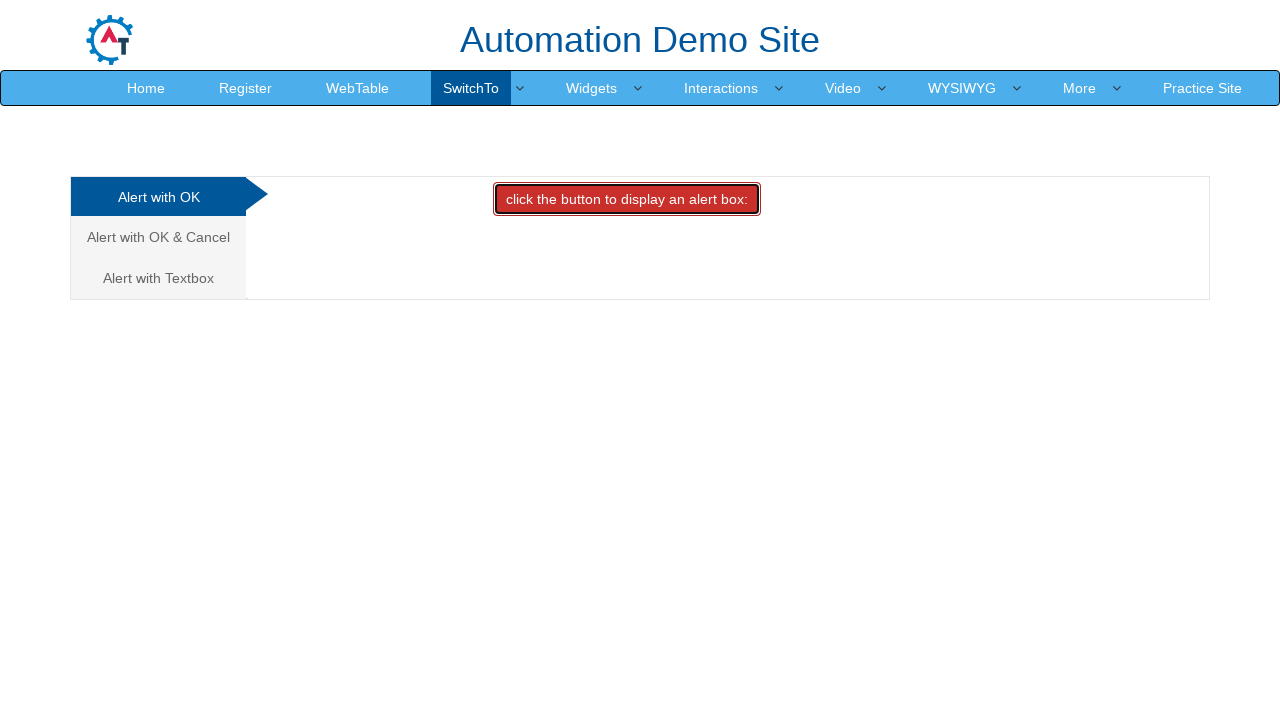

Waited for alert to be dismissed
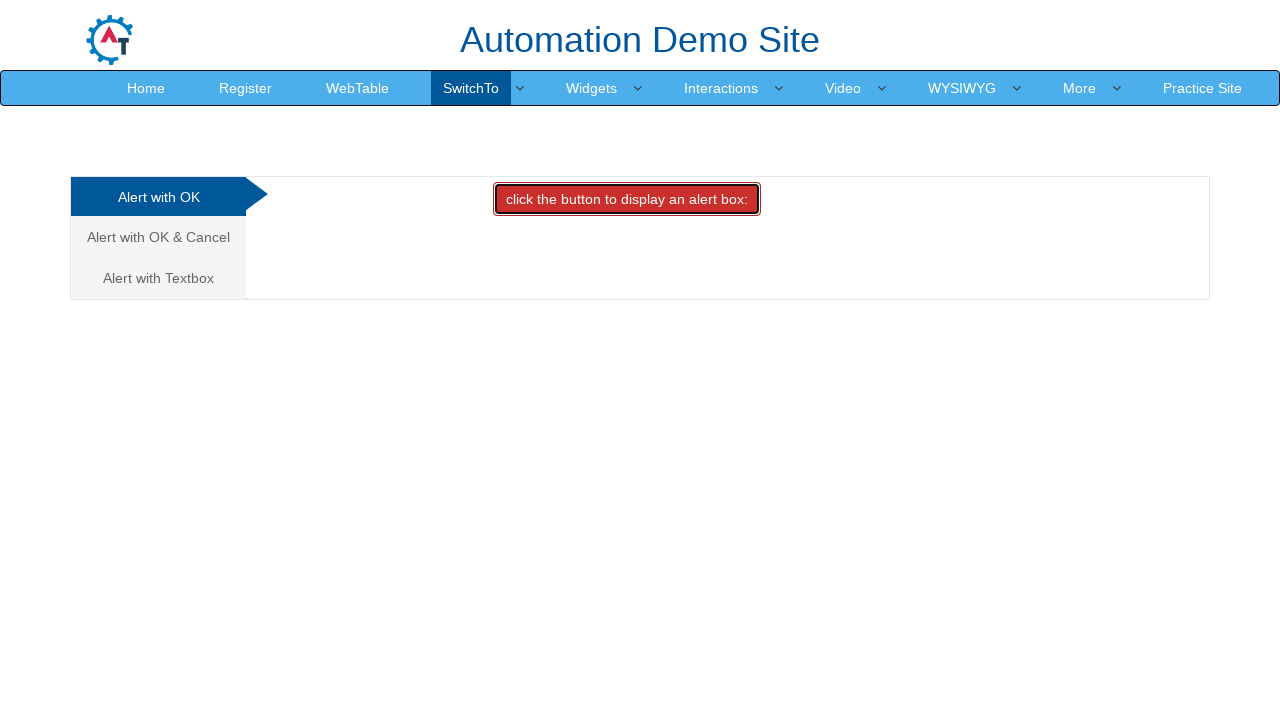

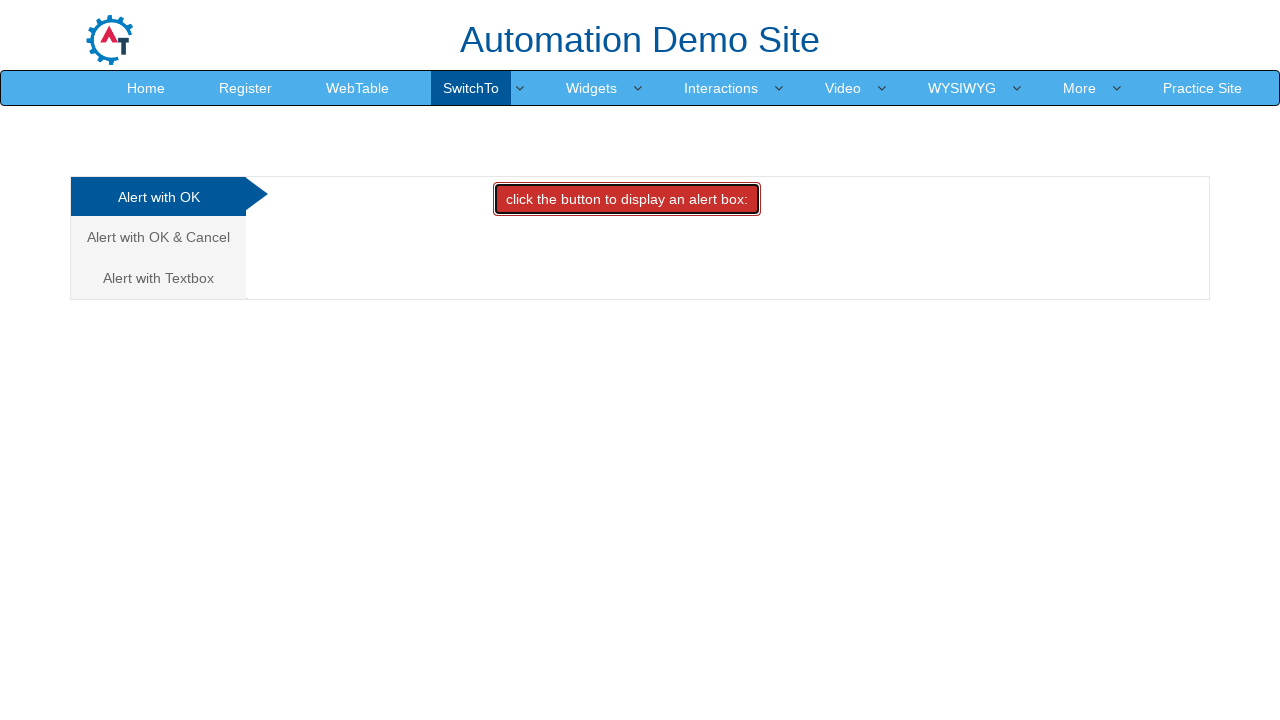